Clicks on the login link from the top page and navigates to the login page

Starting URL: https://www.securite.jp

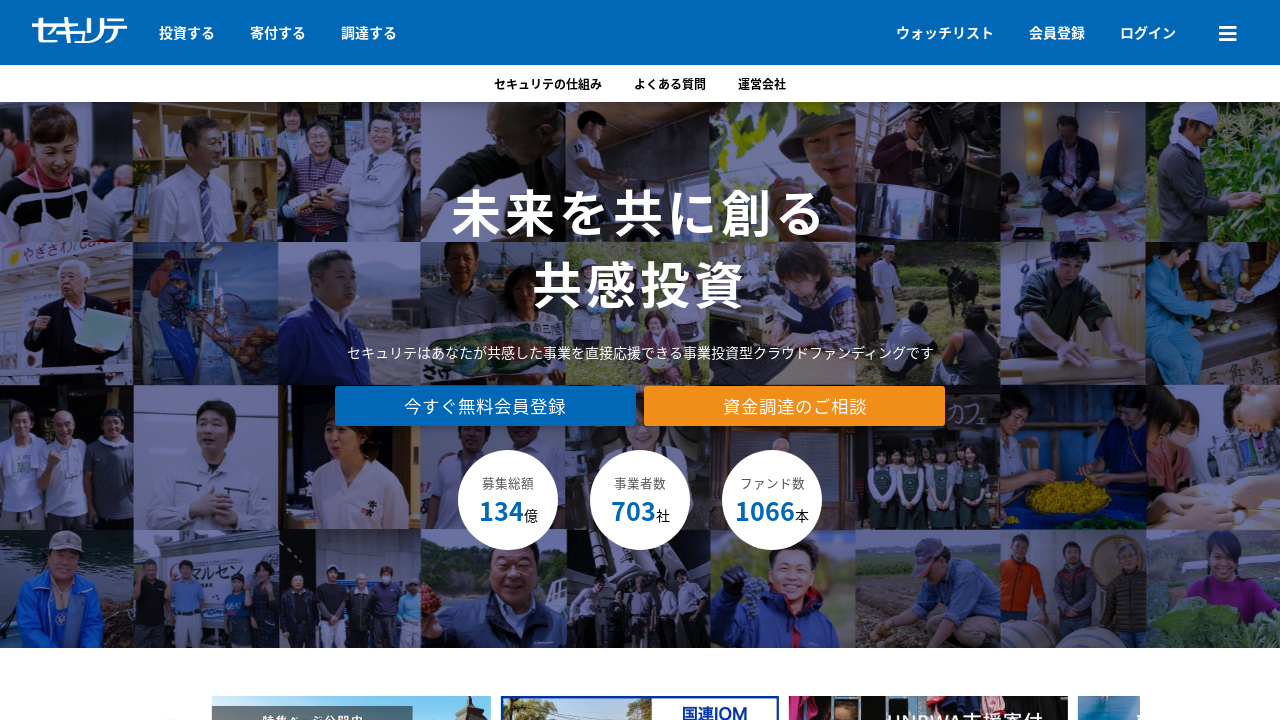

Clicked on the login link from the top page at (1148, 32) on text=ログイン
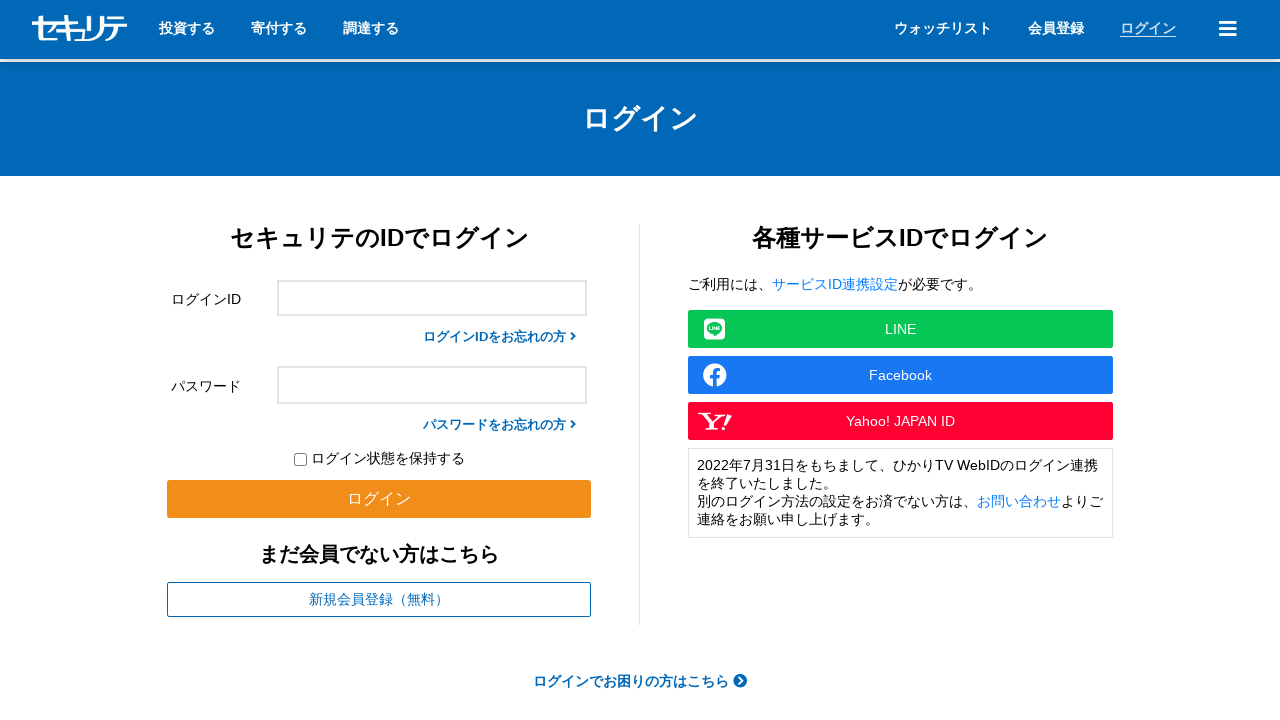

Login page loaded successfully
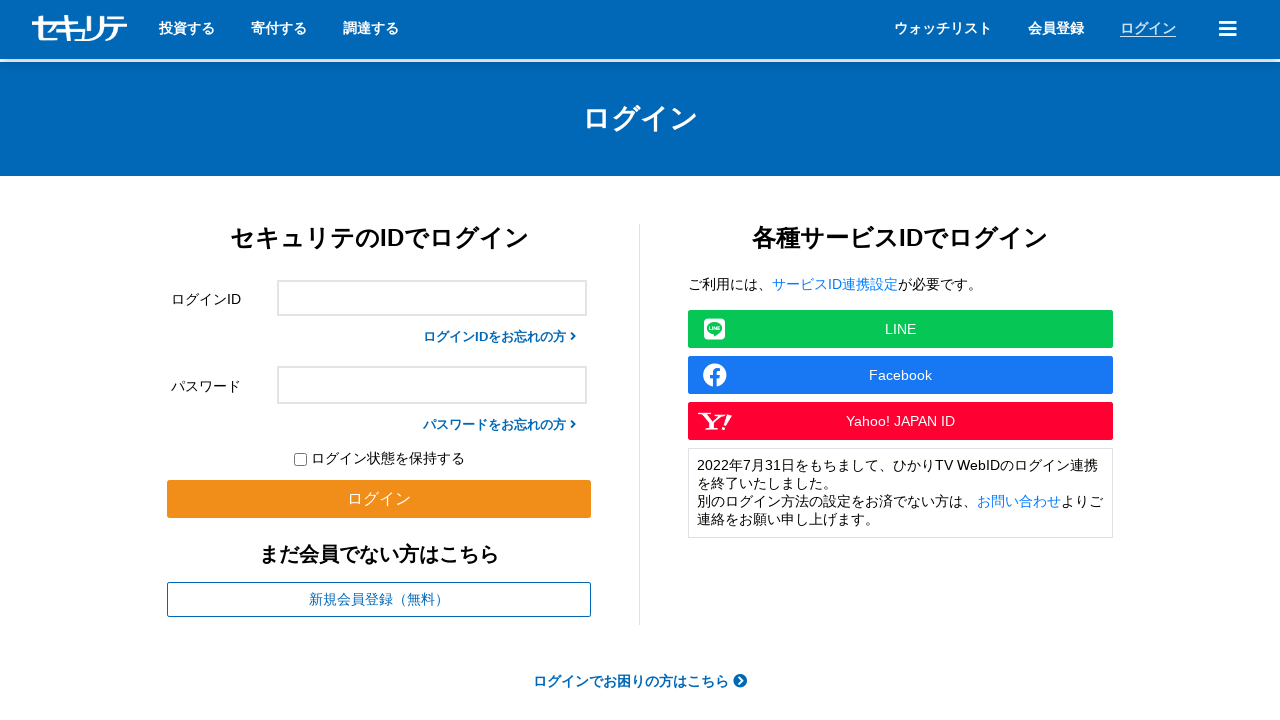

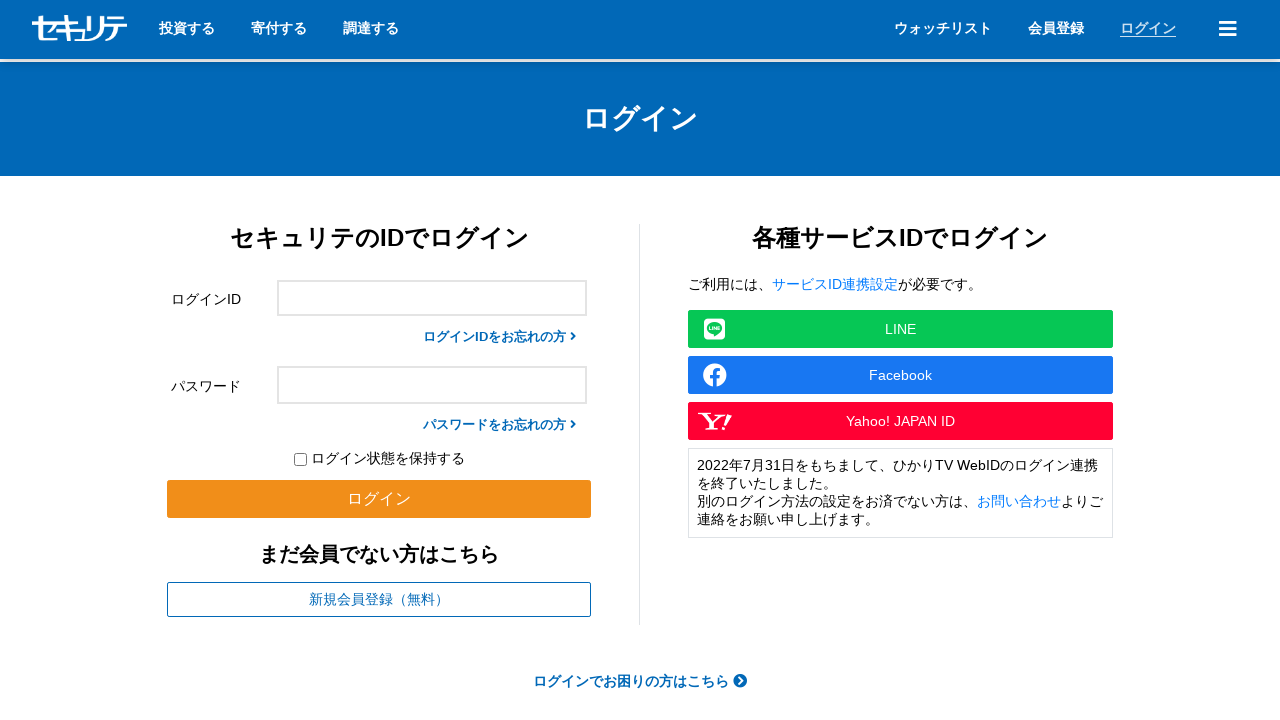